Tests prompt dialog by clicking a button, entering text into the prompt, and accepting it

Starting URL: https://demoqa.com/alerts

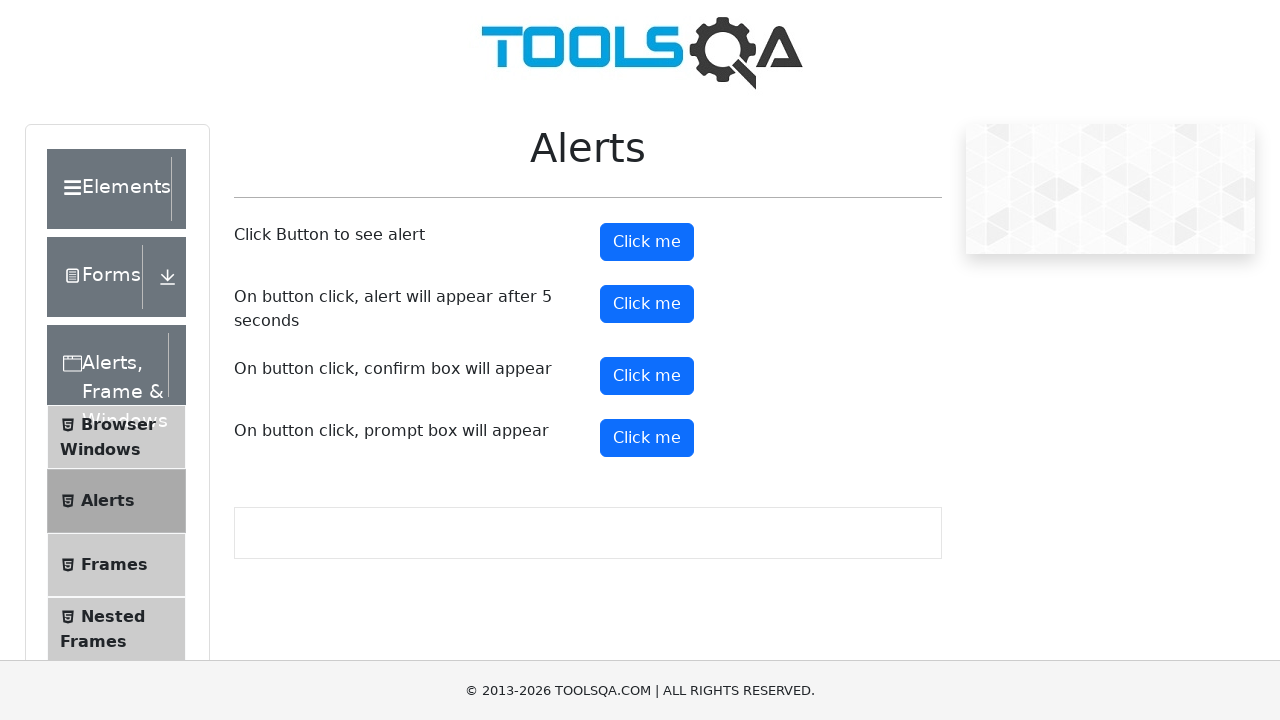

Set up dialog handler to accept prompt with text 'Rose'
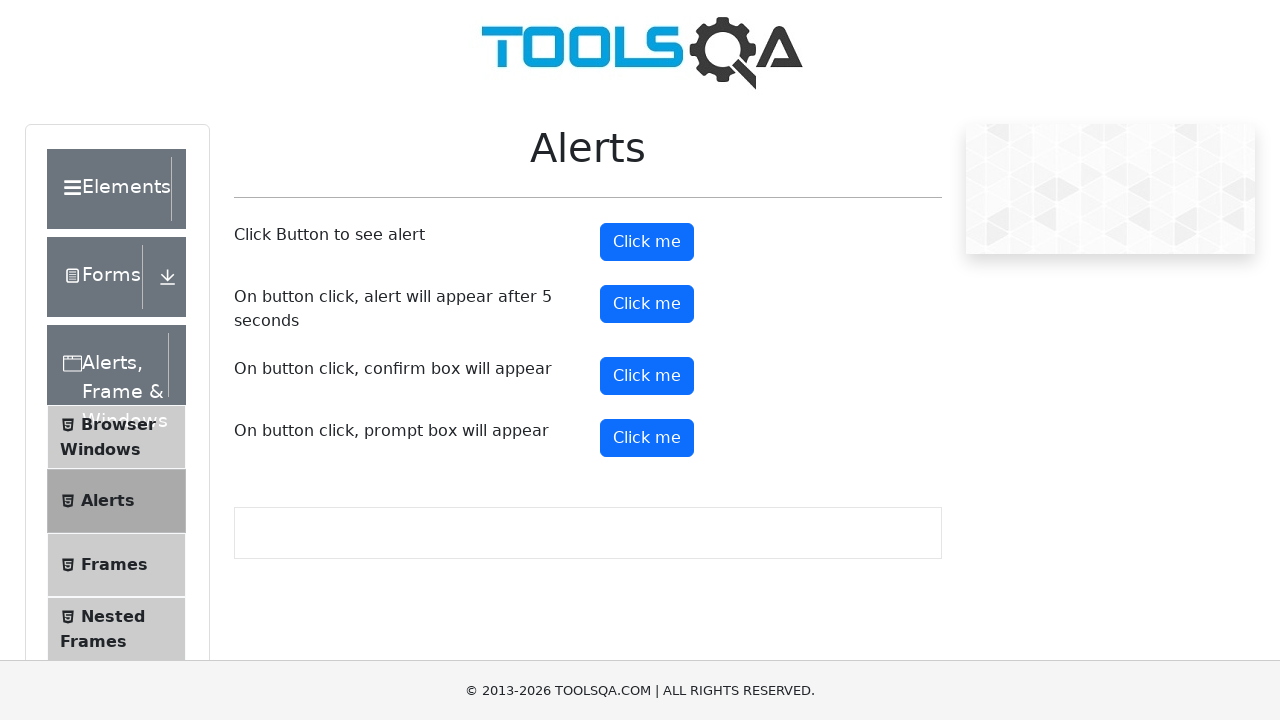

Clicked prompt button to trigger dialog at (647, 438) on button#promtButton
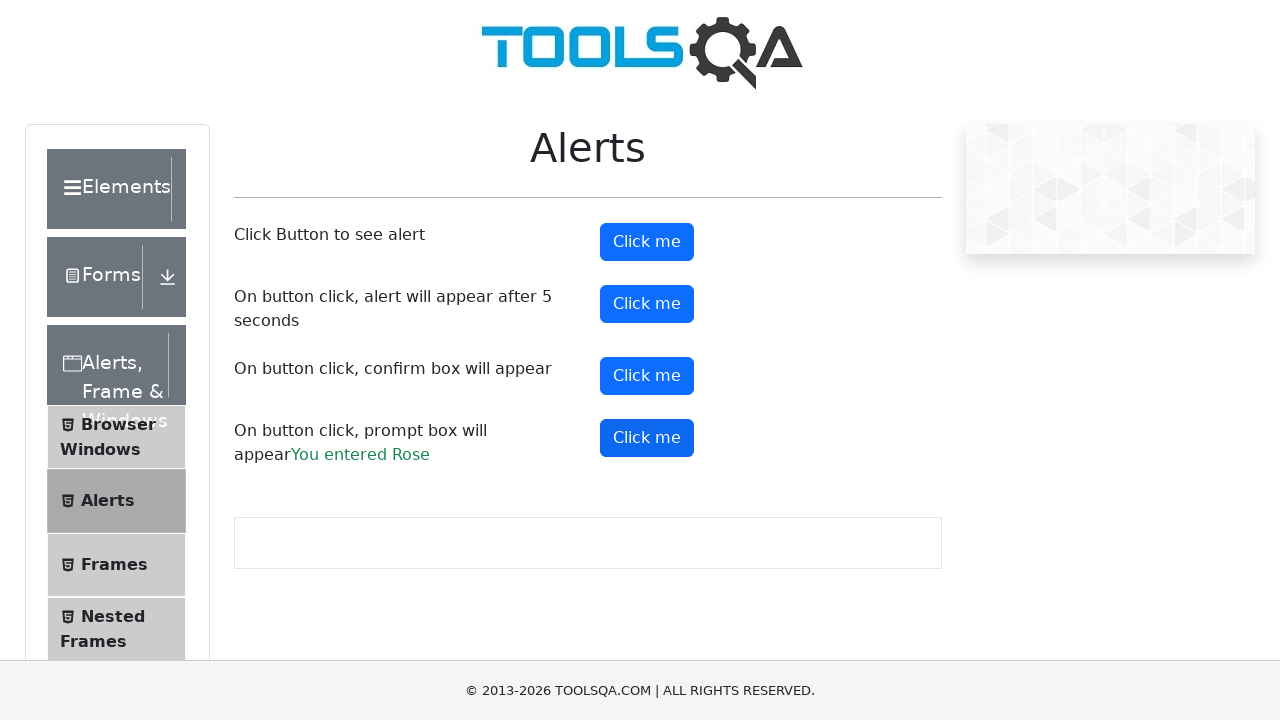

Prompt result message appeared on page
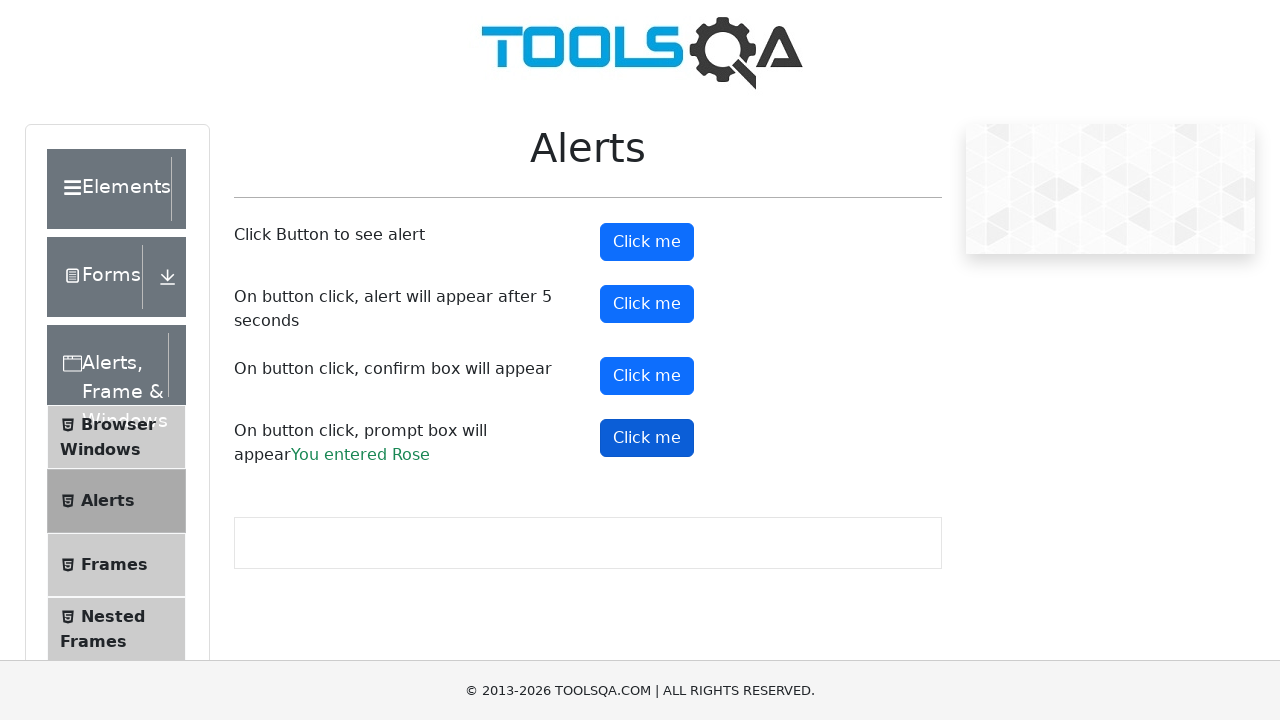

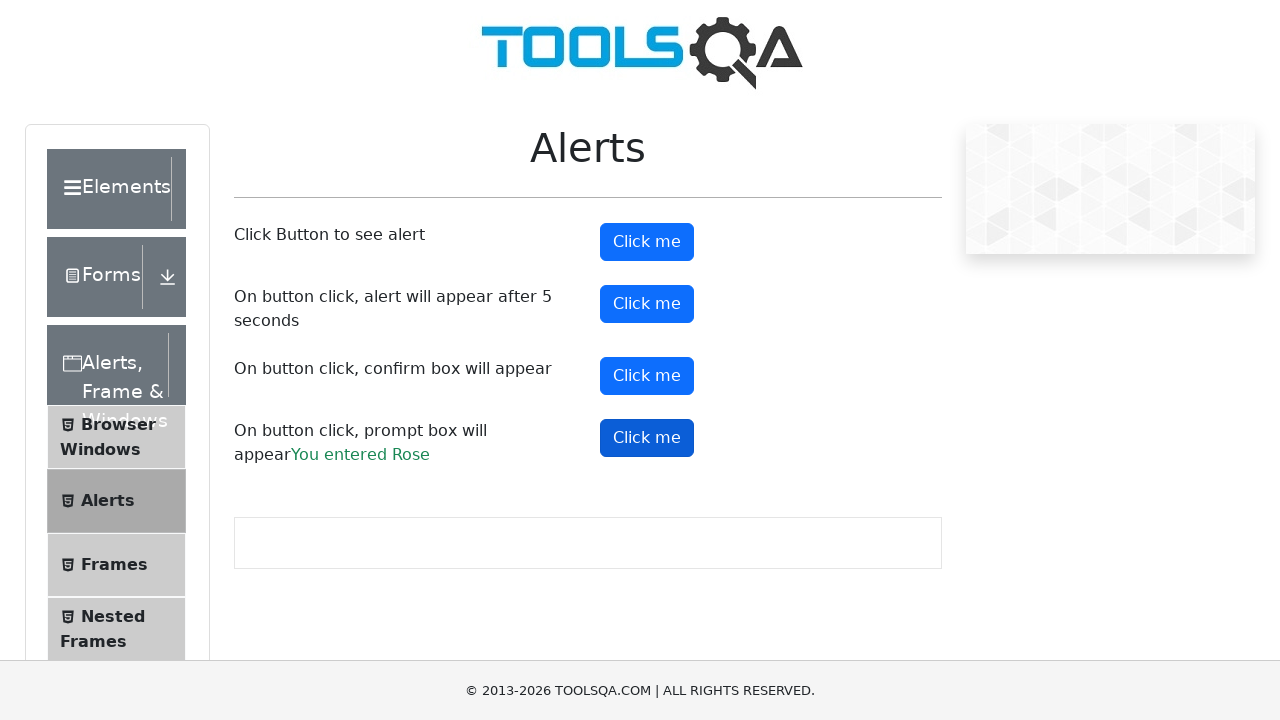